Tests scrolling by a specific number of pixels (1000) using JavaScript

Starting URL: https://demo.automationtesting.in/Register.html

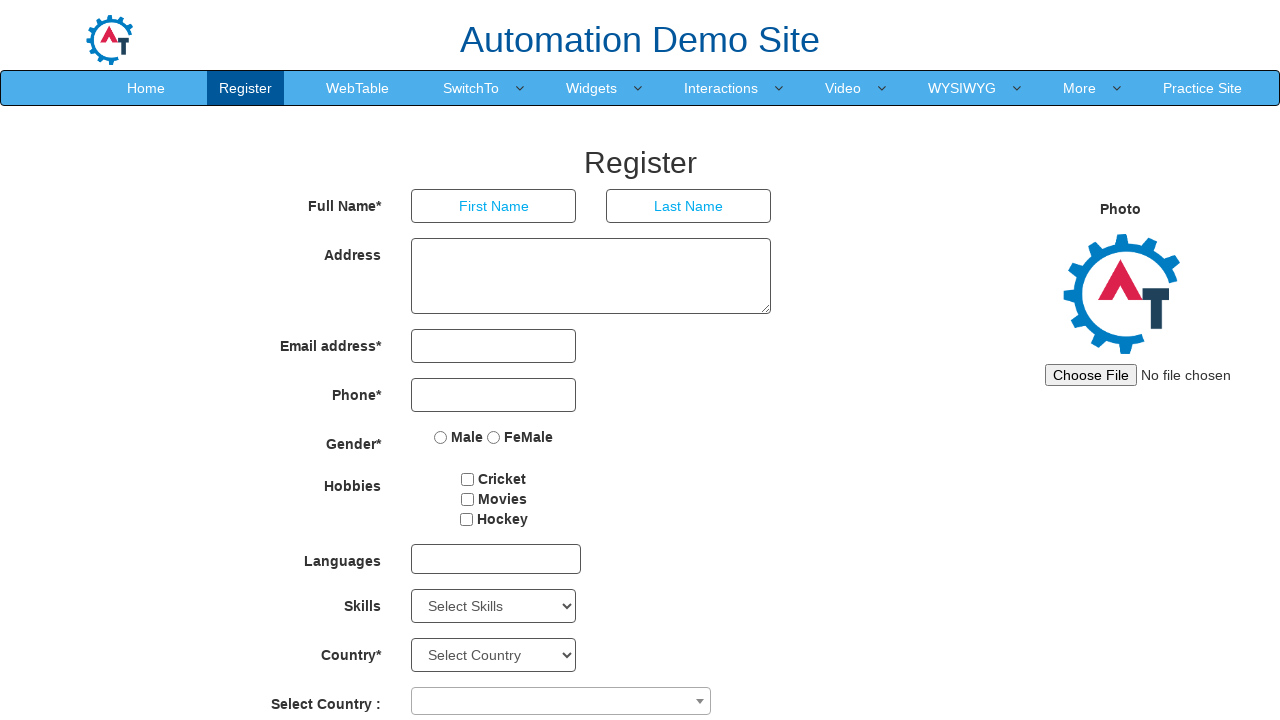

Navigated to registration page
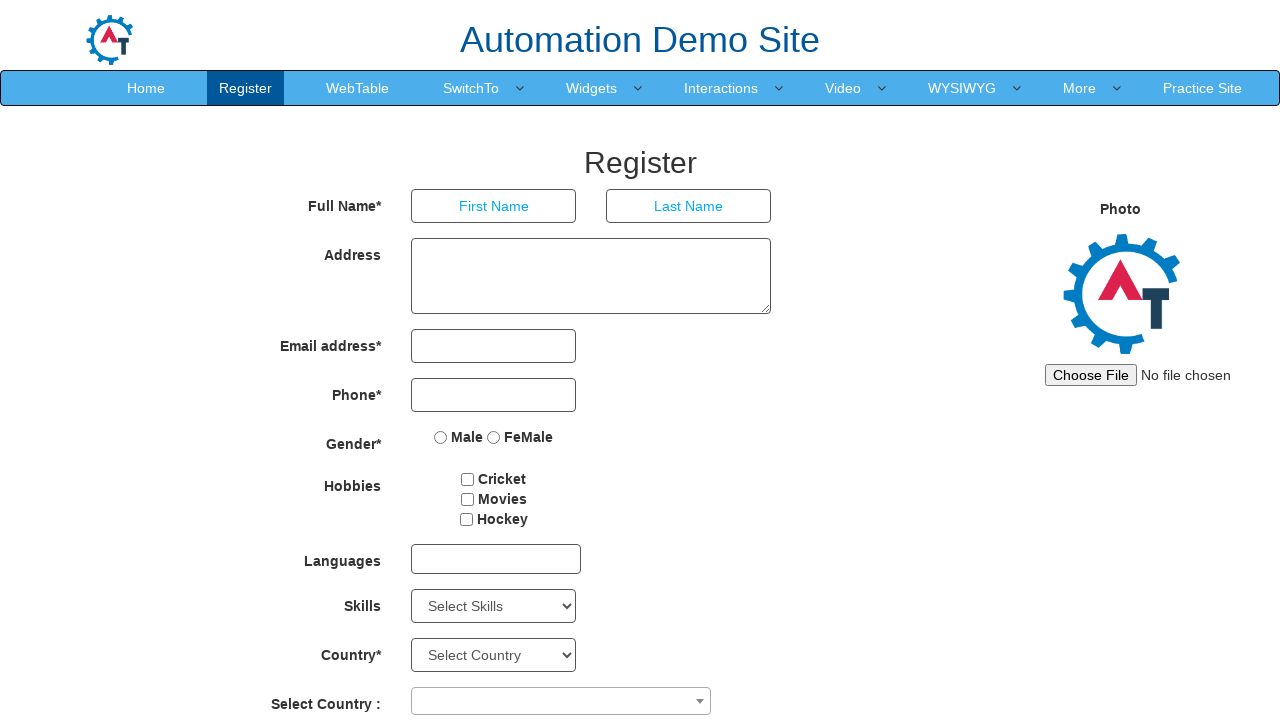

Scrolled down by 1000 pixels using JavaScript
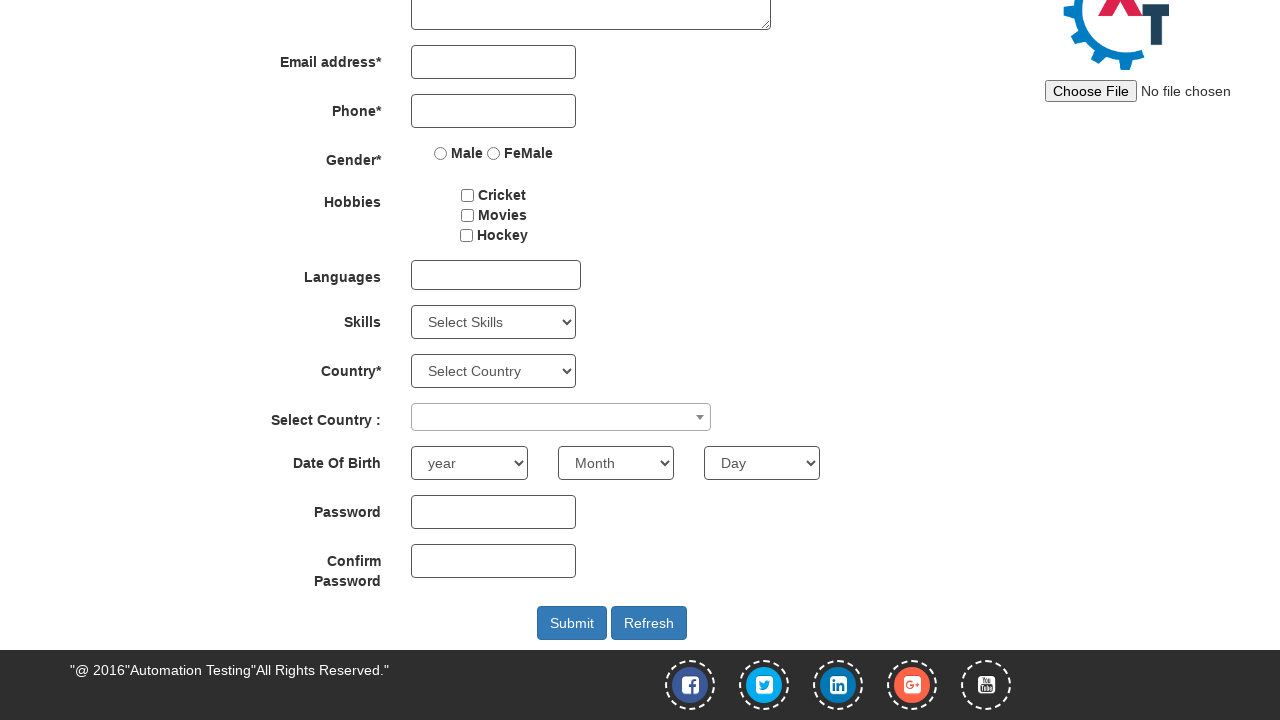

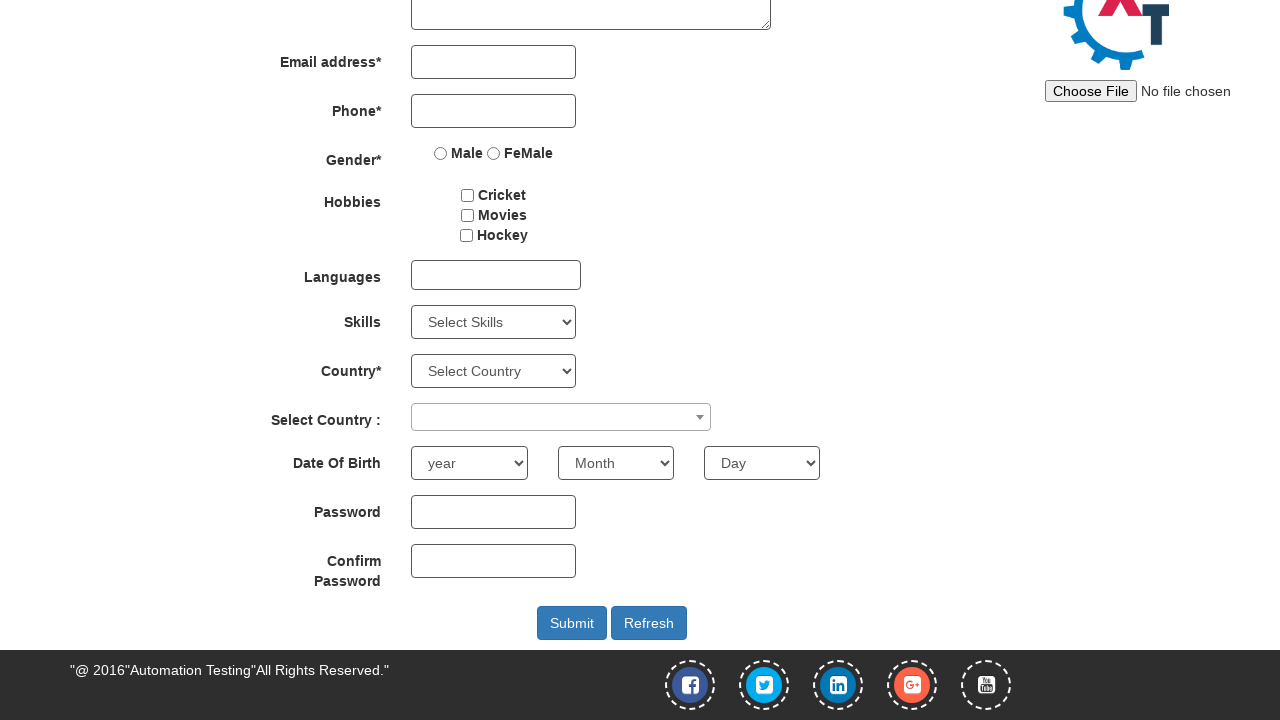